Tests checkbox selection and deselection on Angular Material components demo page

Starting URL: https://material.angular.io/components/checkbox/examples

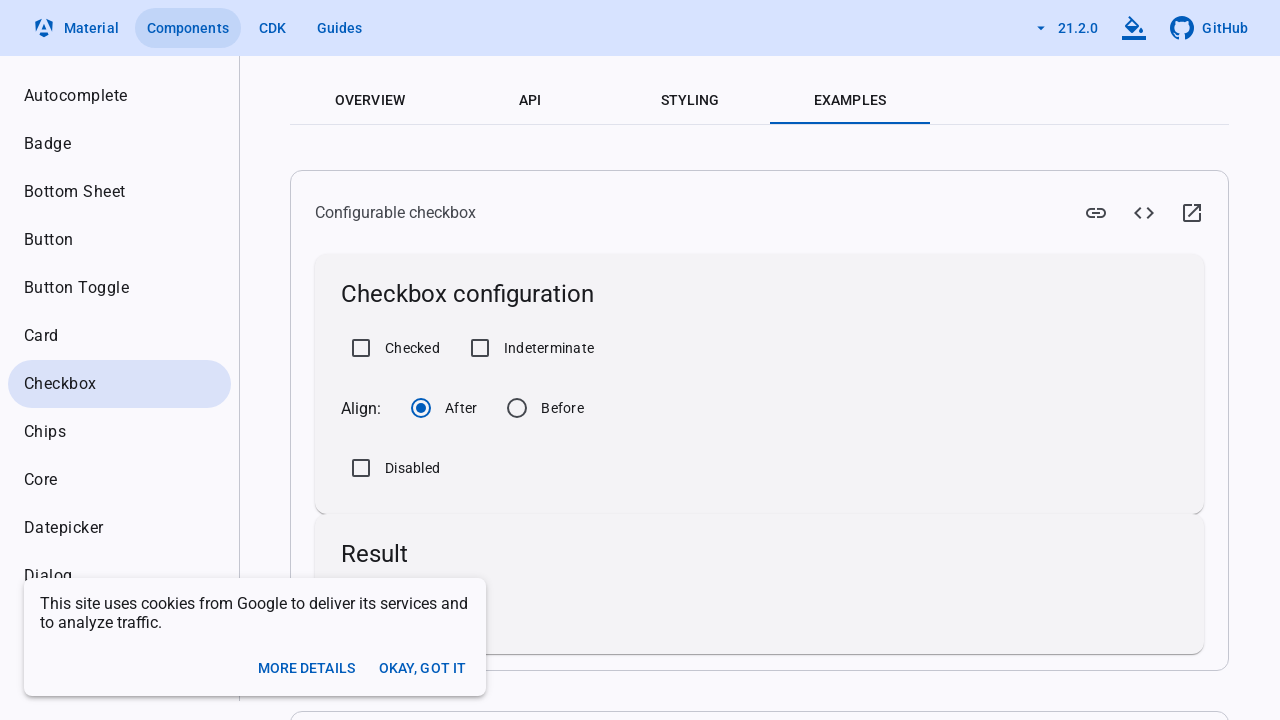

Navigated to Angular Material checkbox demo page
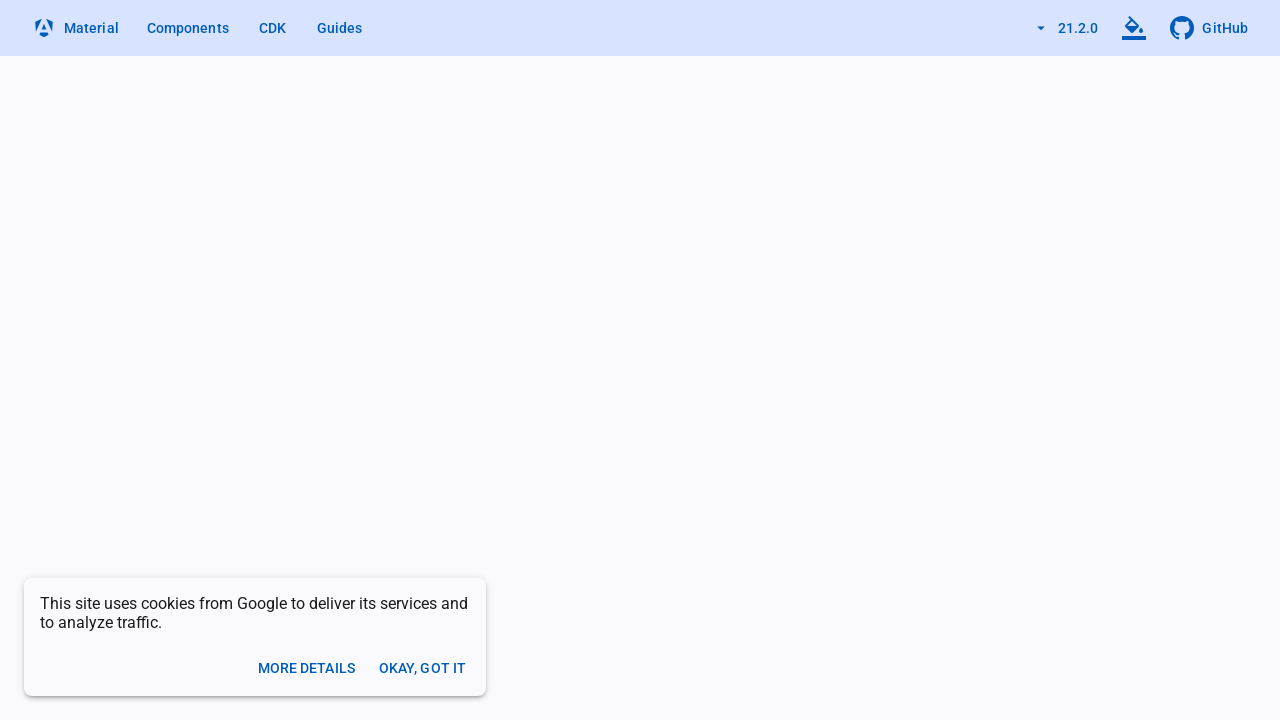

Clicked 'Checked' checkbox to select it at (361, 348) on //label[text()='Checked']/preceding-sibling::div/input
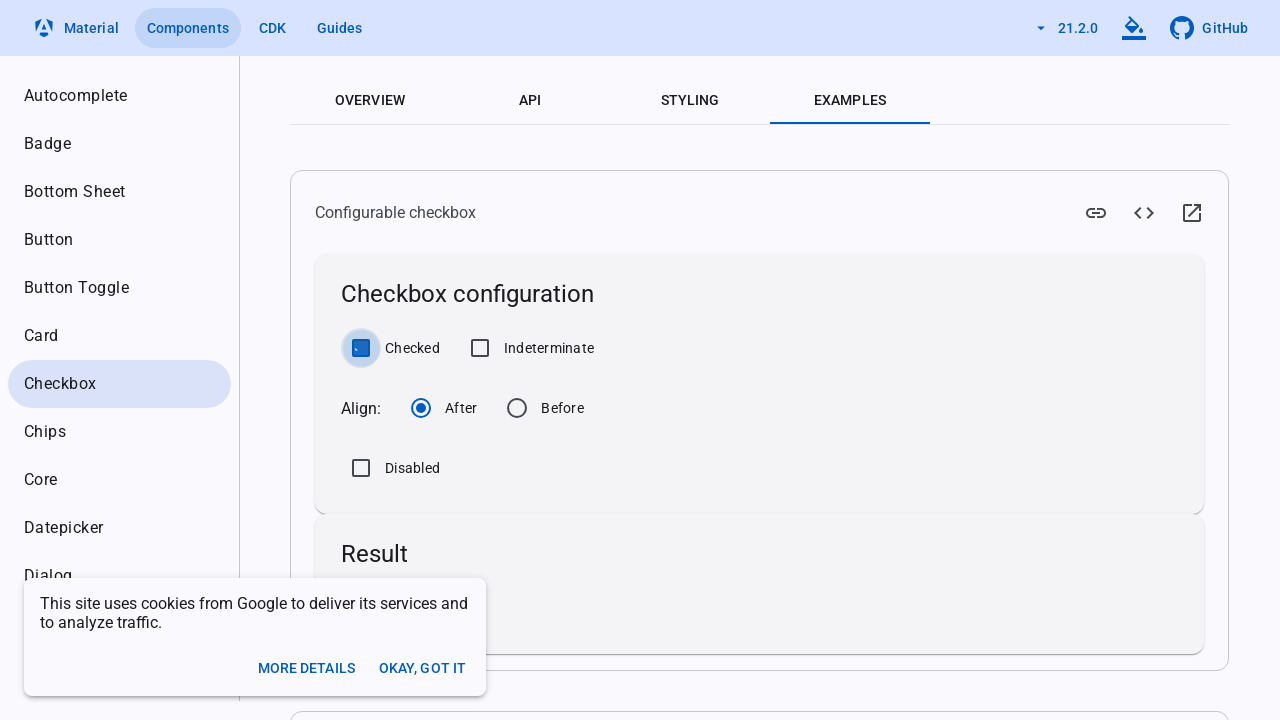

Asserted 'Checked' checkbox is selected
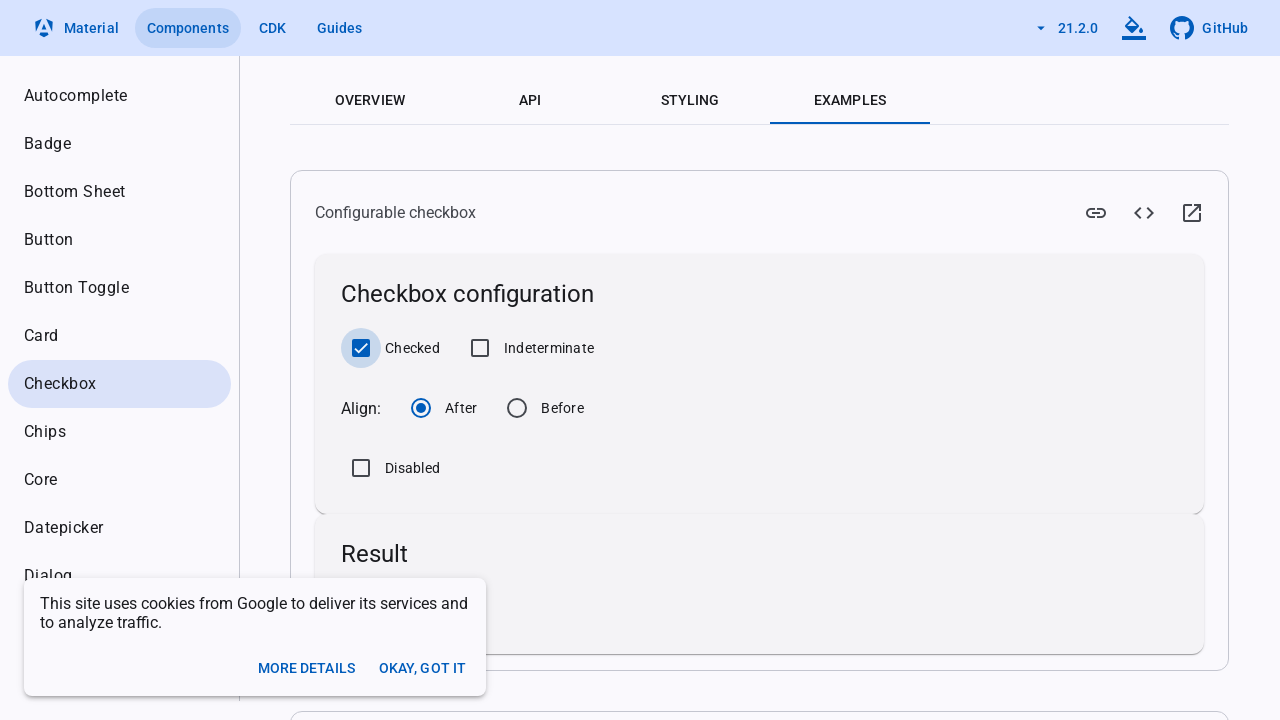

Clicked 'Indeterminate' checkbox to select it at (480, 348) on //label[text()='Indeterminate']/preceding-sibling::div/input
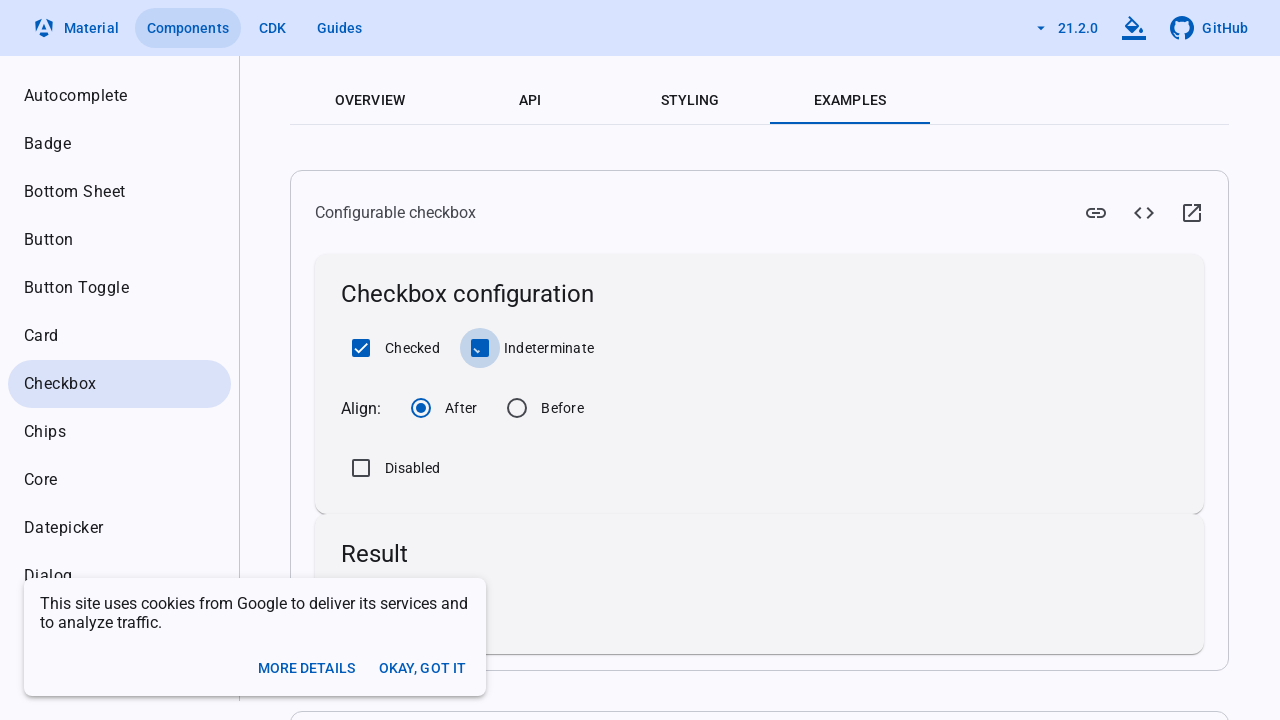

Asserted 'Indeterminate' checkbox is selected
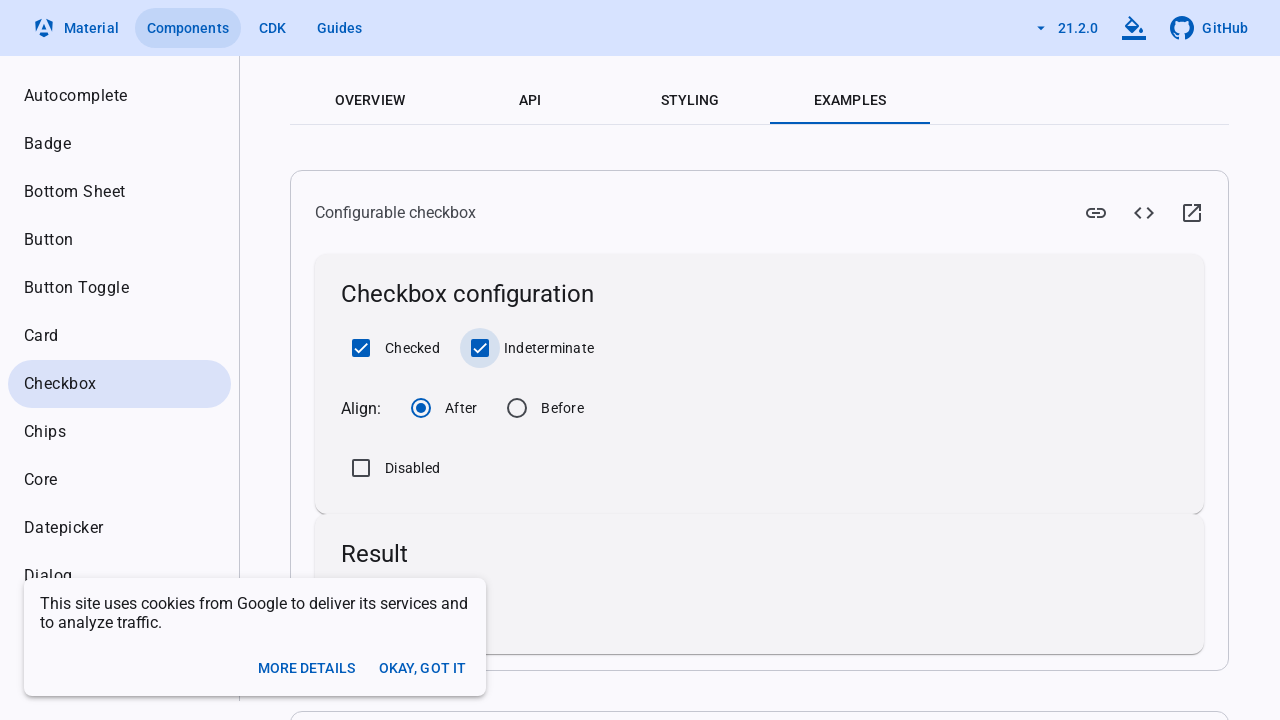

Clicked 'Checked' checkbox to deselect it at (361, 348) on //label[text()='Checked']/preceding-sibling::div/input
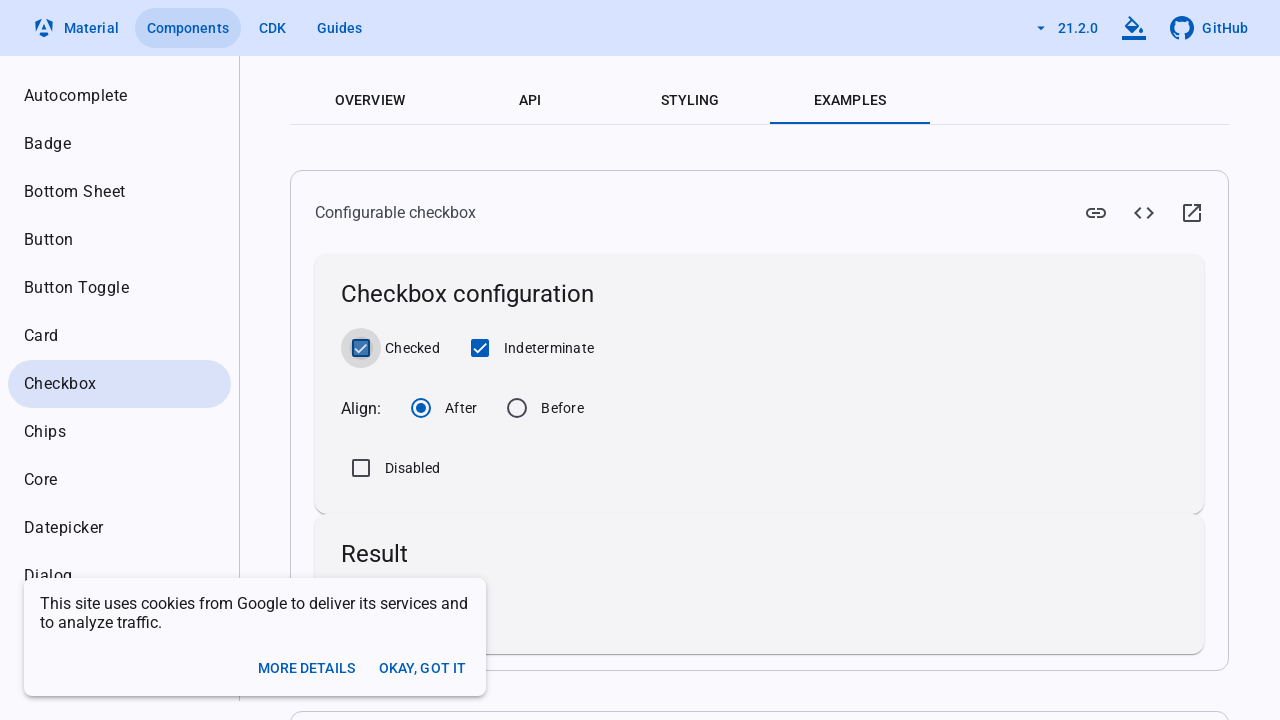

Asserted 'Checked' checkbox is deselected
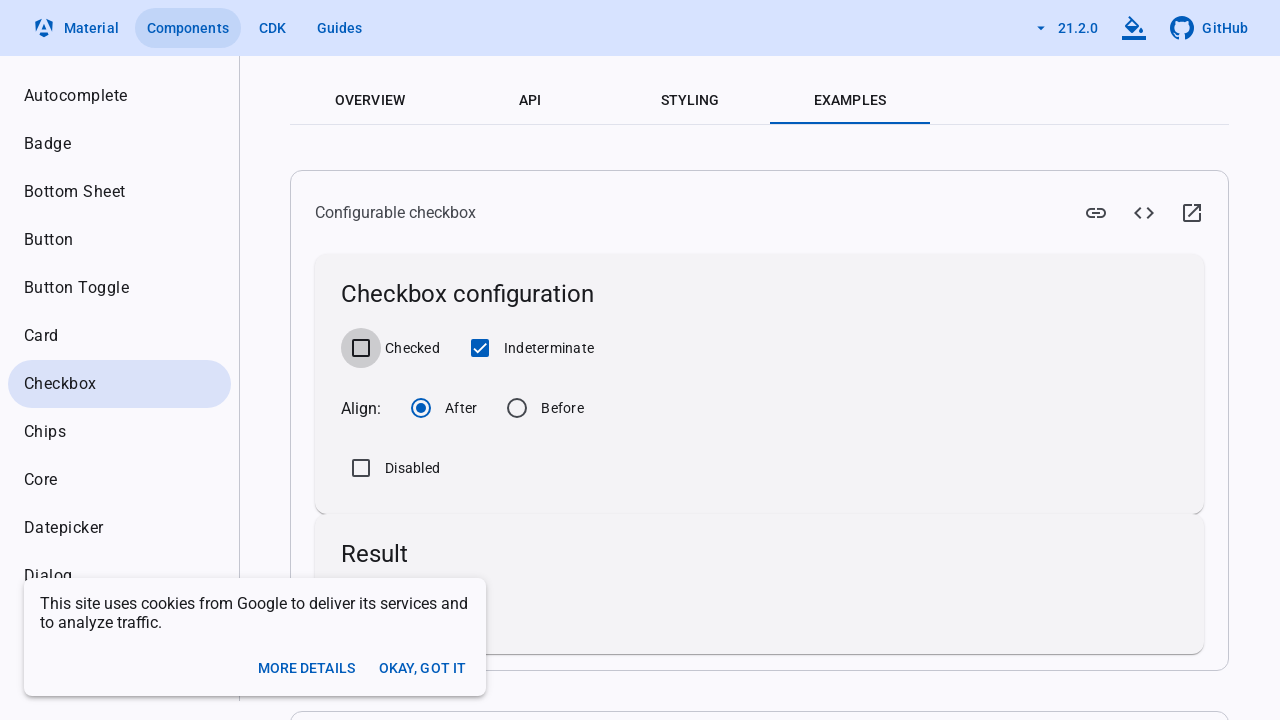

Clicked 'Indeterminate' checkbox to deselect it at (480, 348) on //label[text()='Indeterminate']/preceding-sibling::div/input
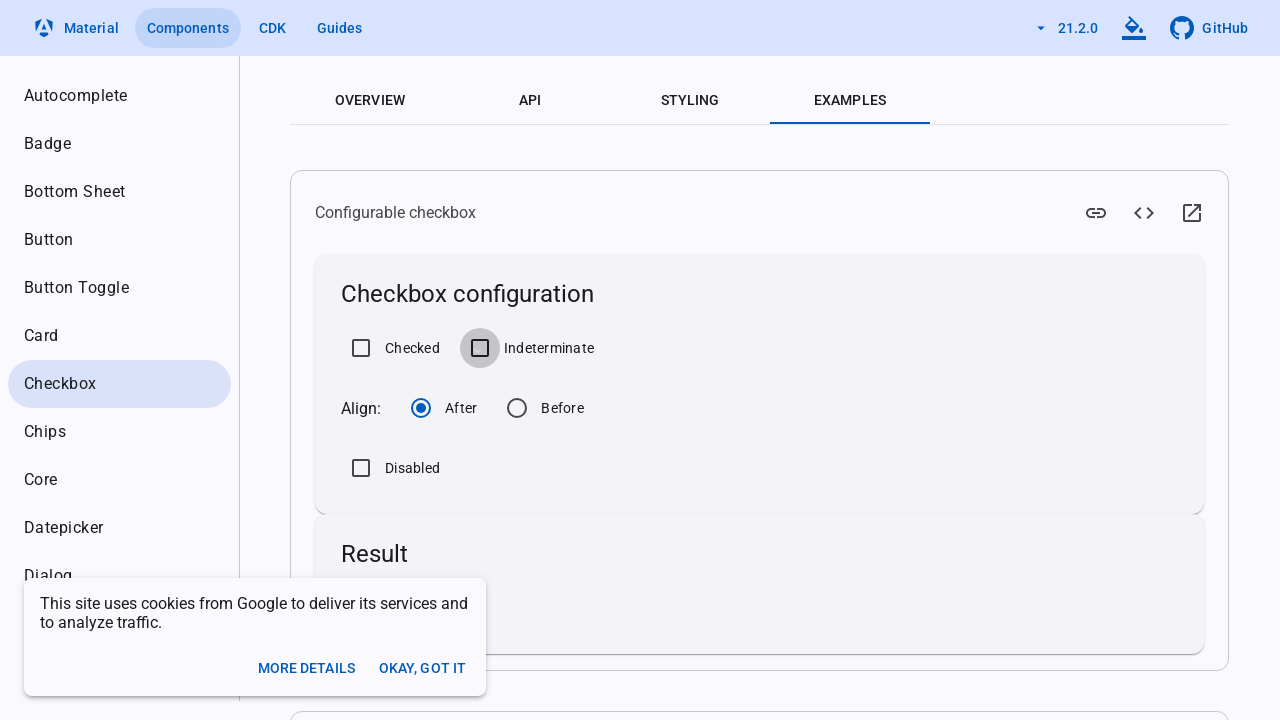

Asserted 'Indeterminate' checkbox is deselected
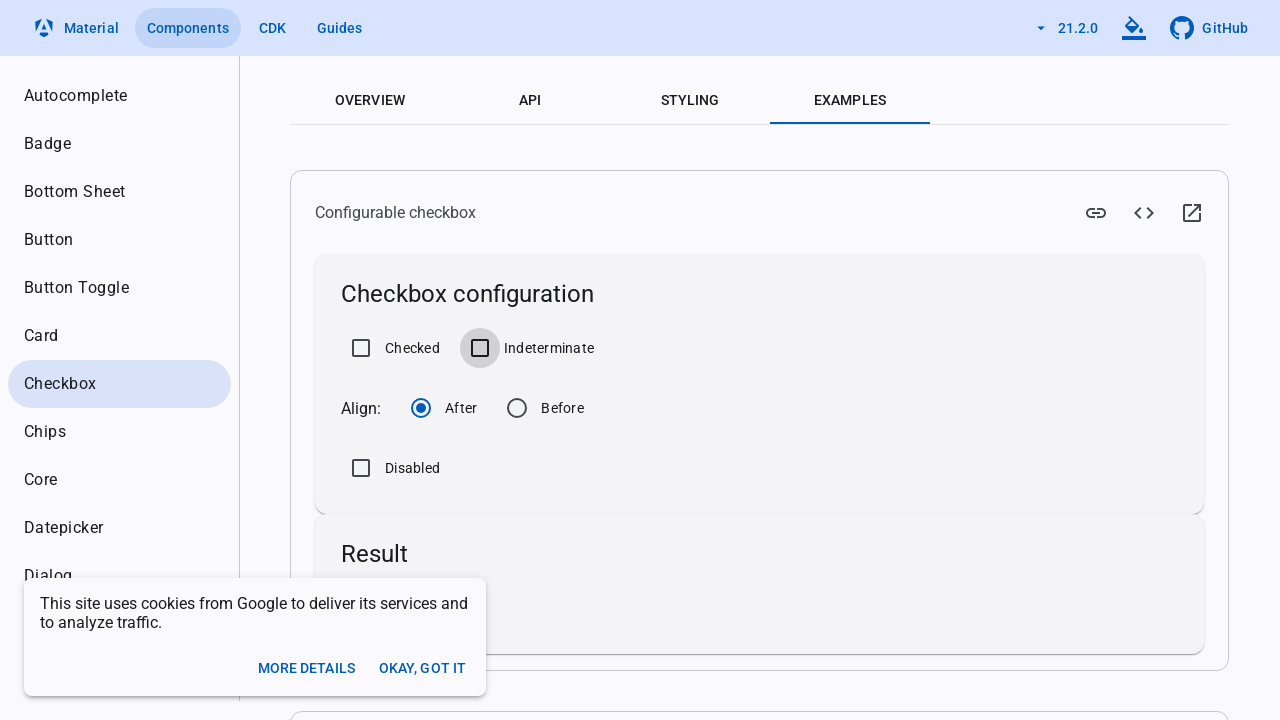

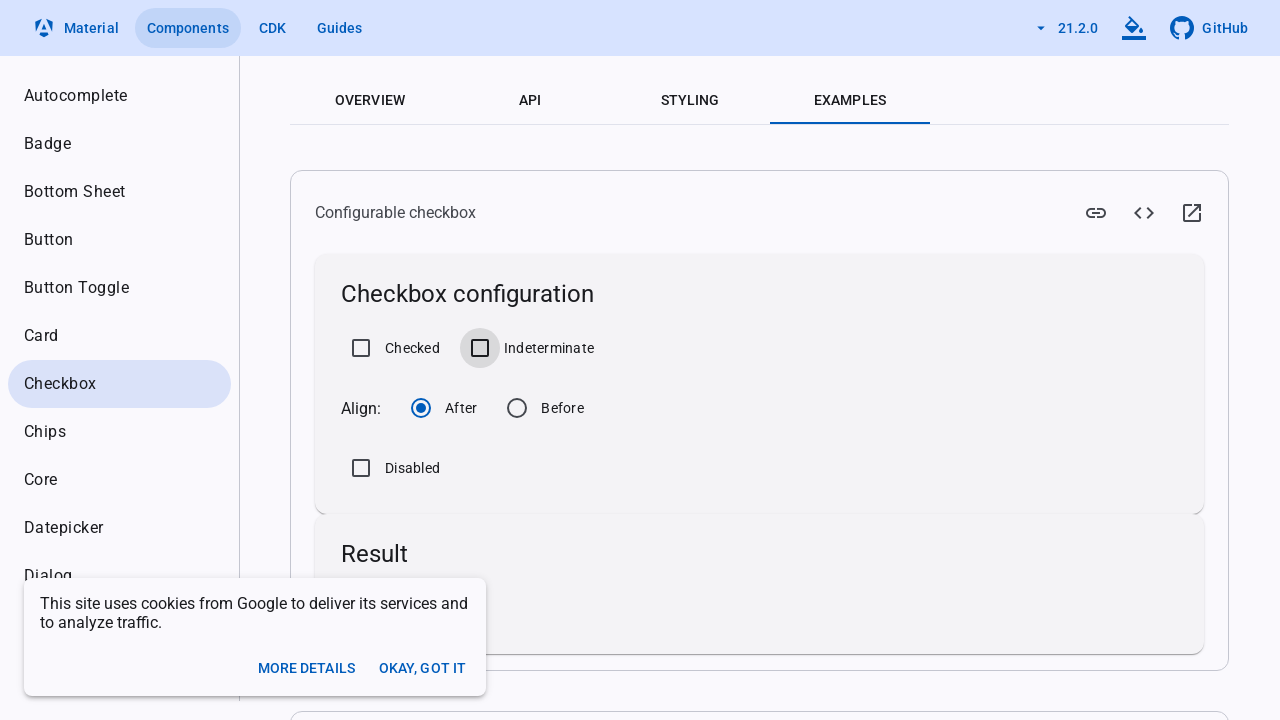